Tests alert handling by clicking a button, accepting an alert, then computing and submitting an answer

Starting URL: http://suninjuly.github.io/alert_accept.html

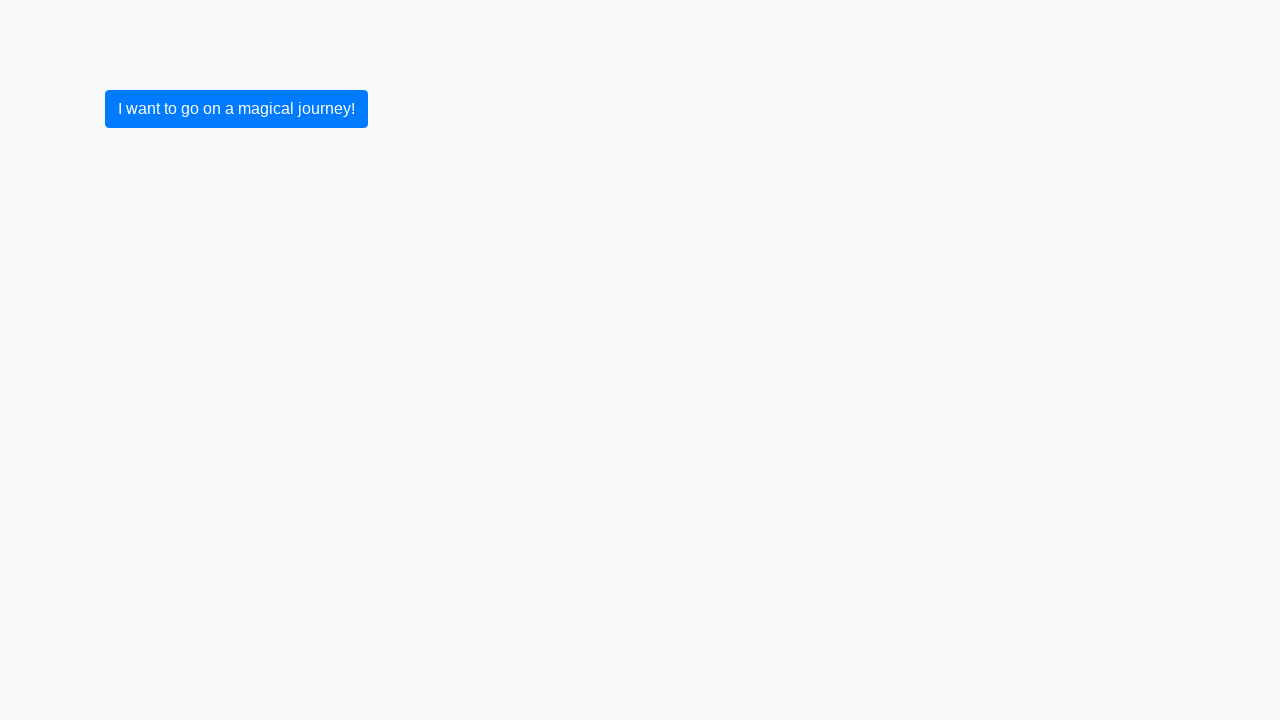

Set up dialog handler to accept alerts
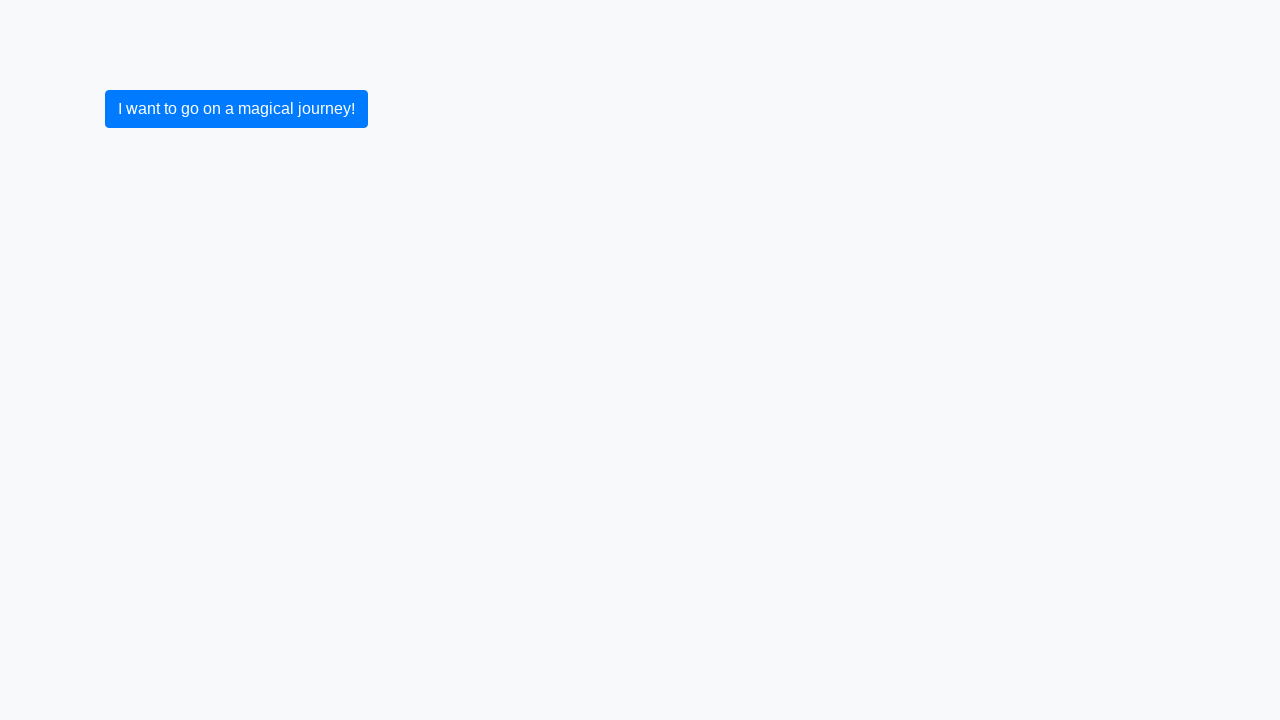

Clicked button to trigger alert at (236, 109) on .container .btn.btn-primary
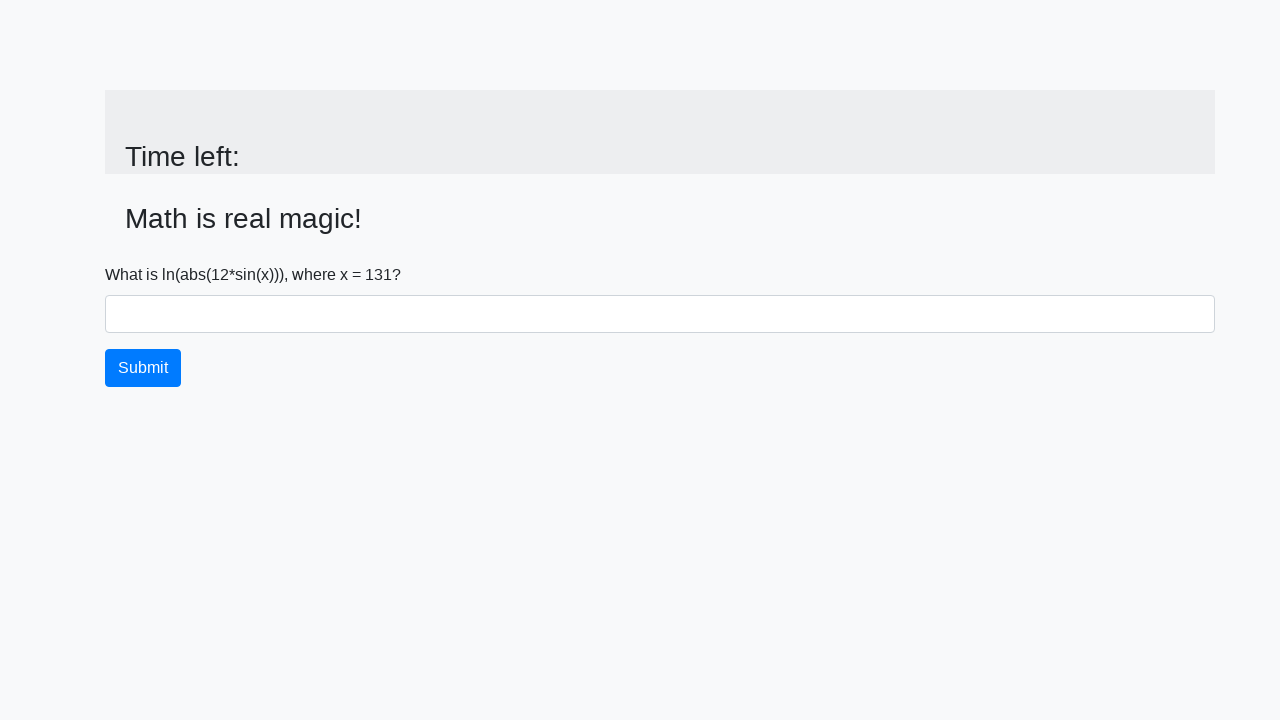

Alert accepted and input value appeared
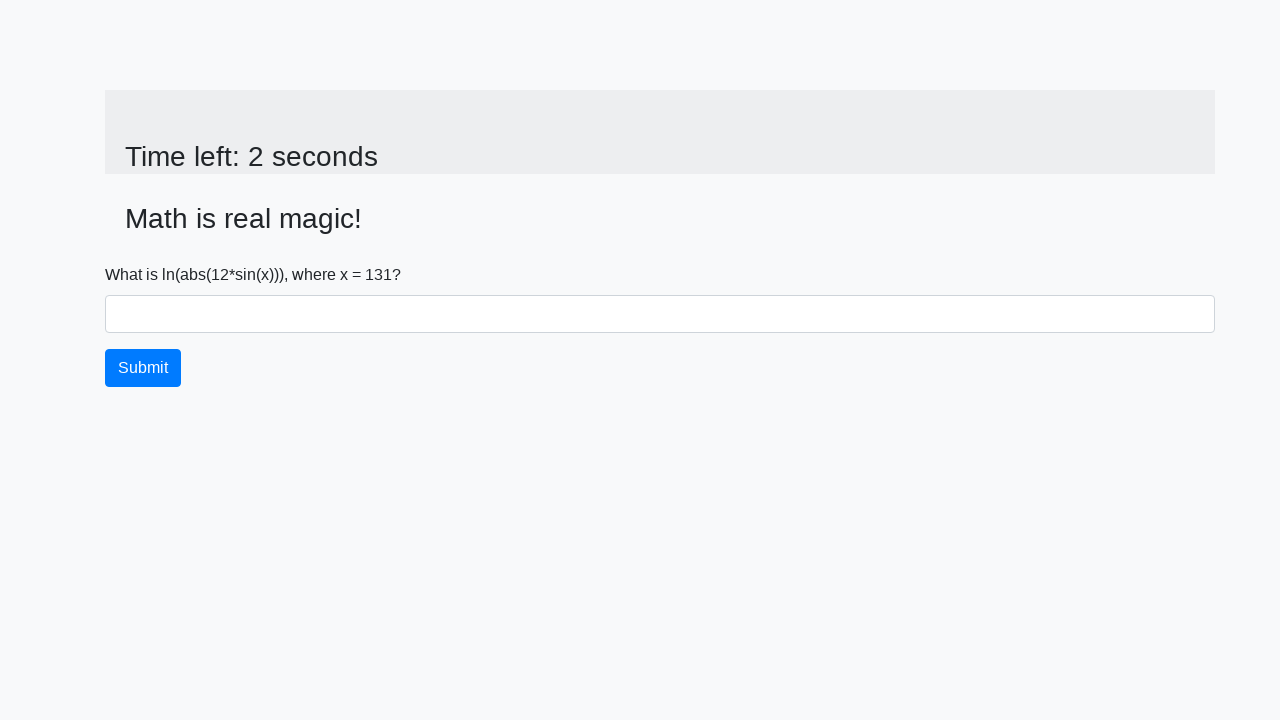

Retrieved x value: 131
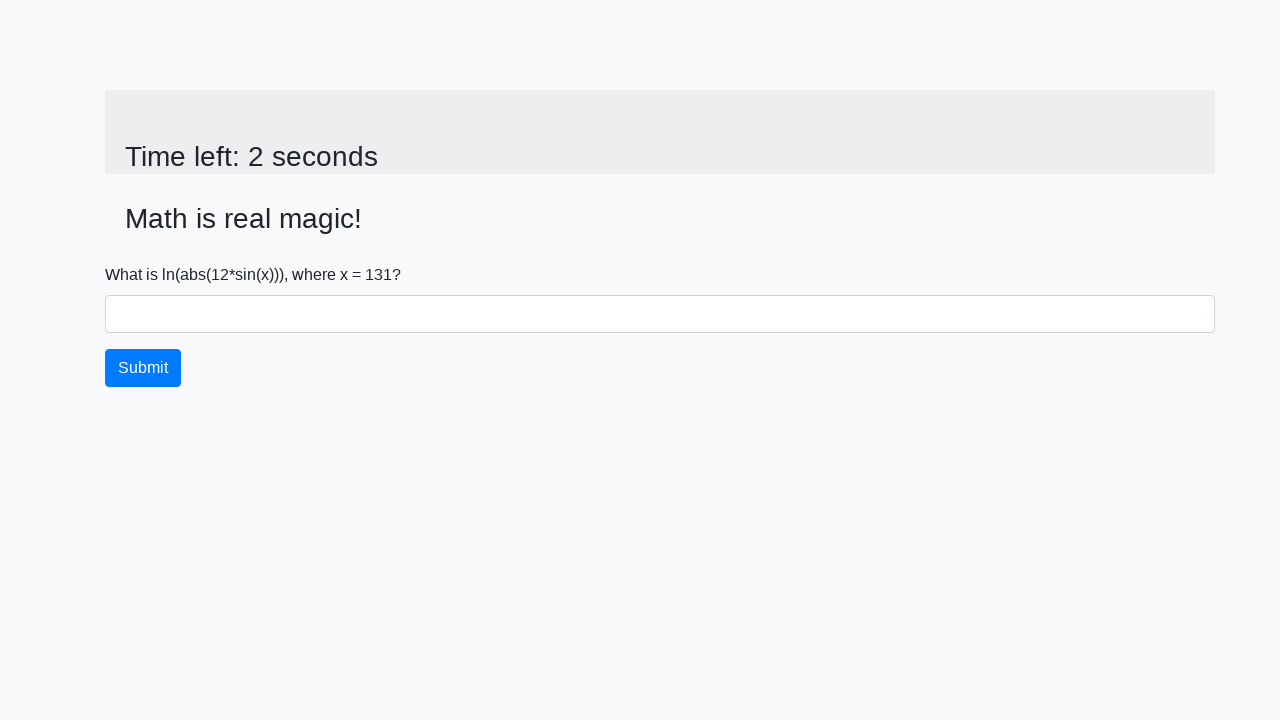

Calculated answer: 2.276163152155296
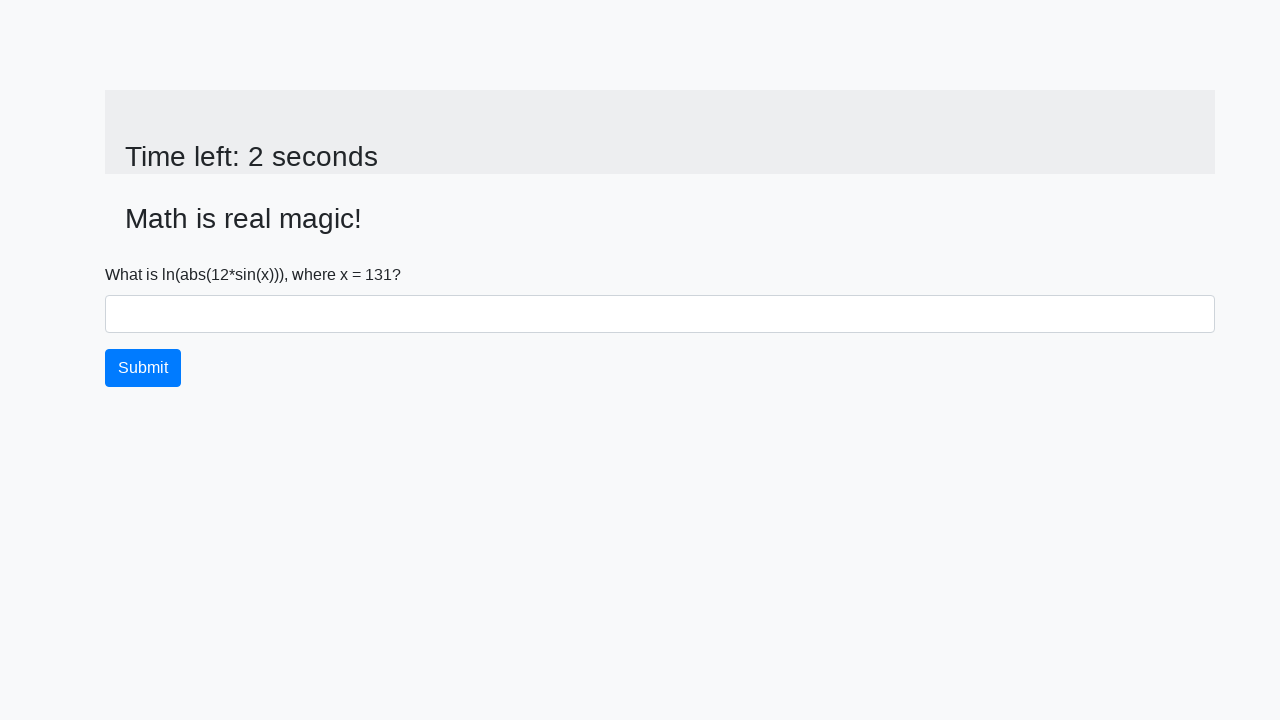

Filled answer field with calculated value on #answer
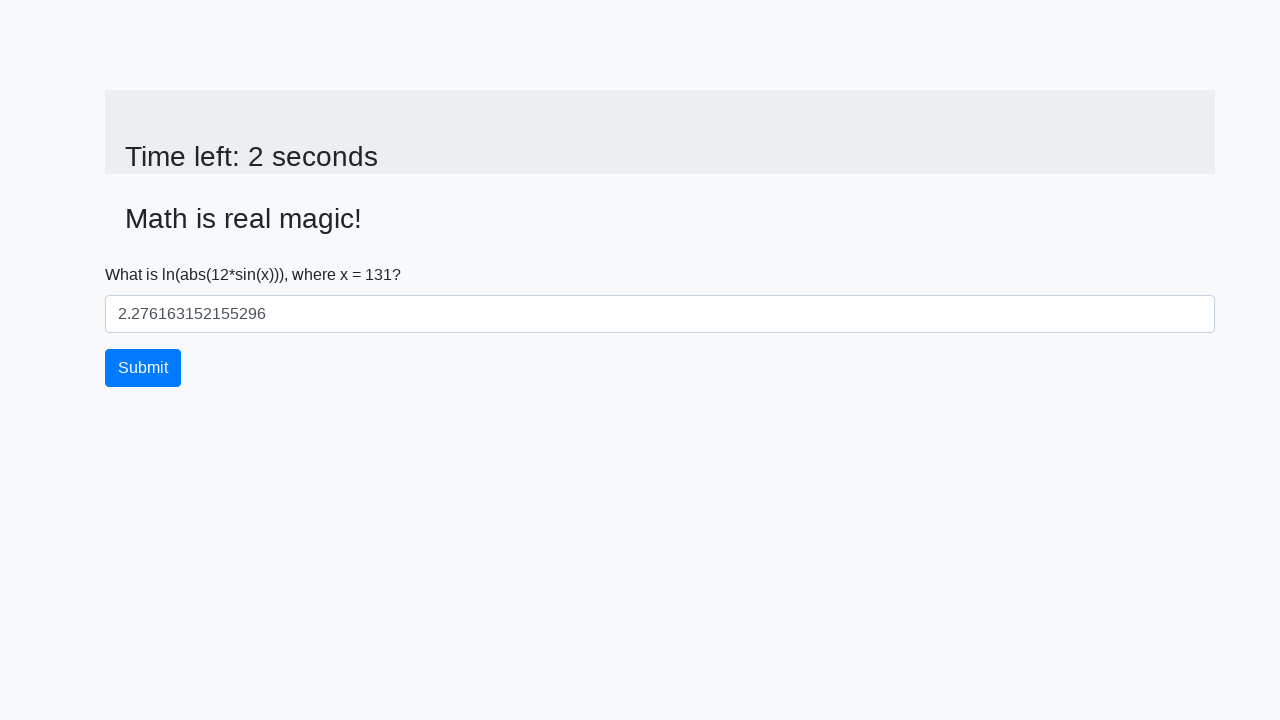

Clicked submit button at (143, 368) on .btn.btn-primary
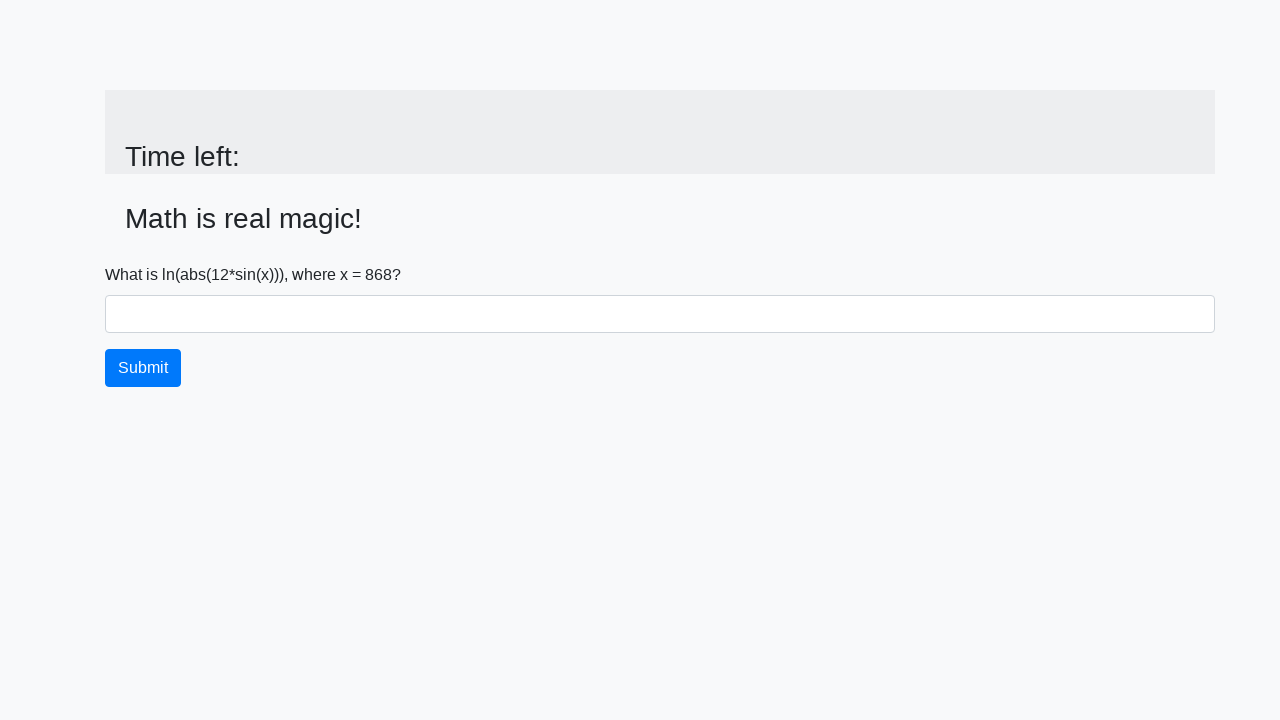

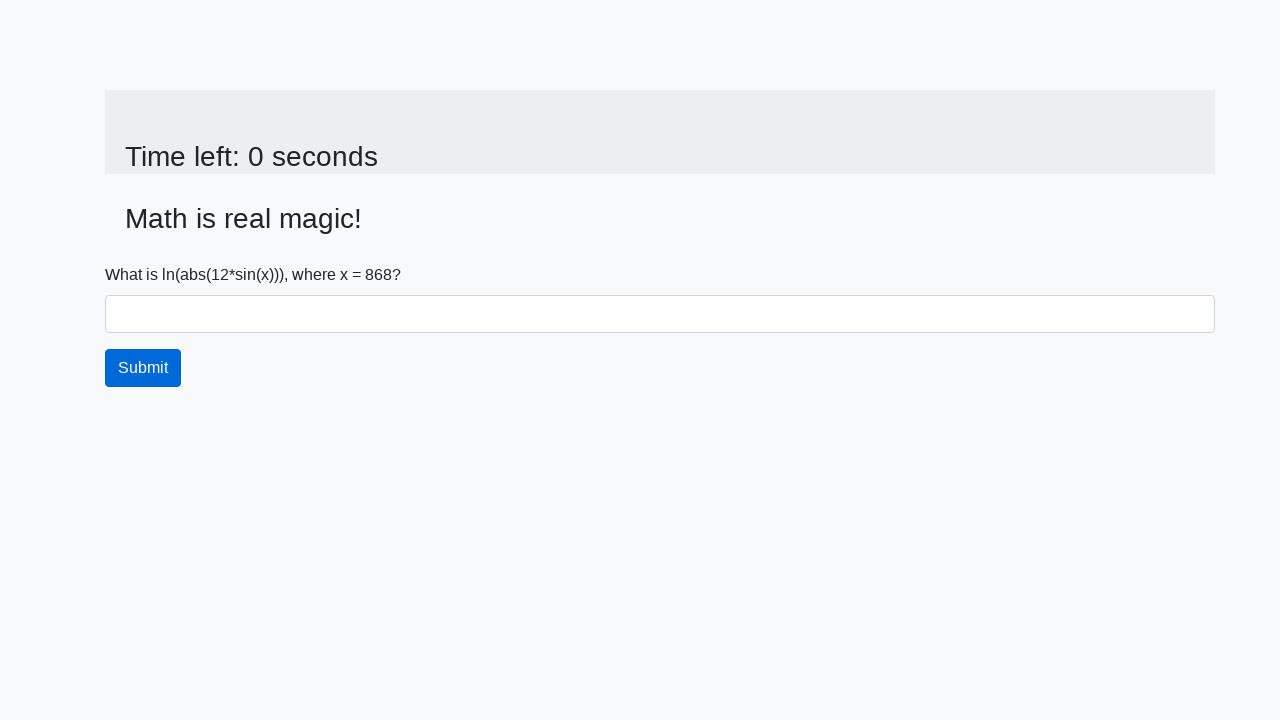